Tests a Fahrenheit to Celsius temperature converter by entering a value, clicking convert, and verifying the conversion result

Starting URL: https://www.convertworld.com/hu/homerseklet/fahrenheit.html

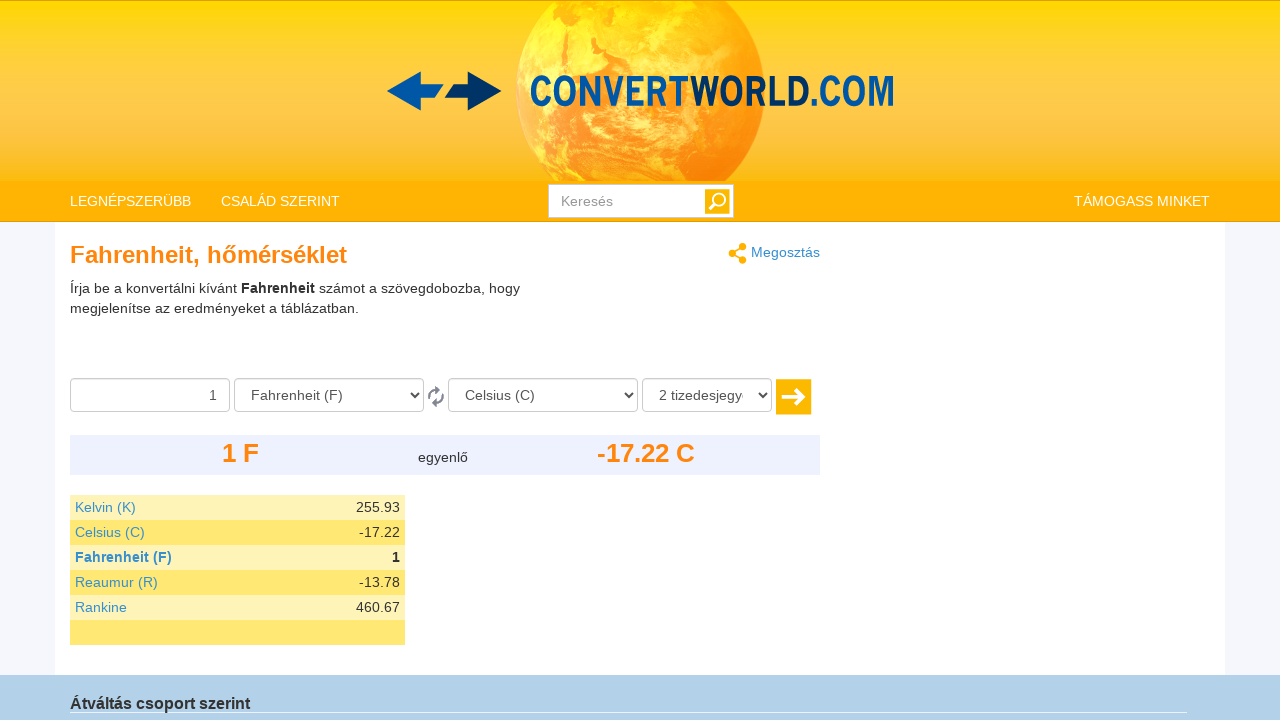

Entered 15 in the Fahrenheit input field on input[name='amount']
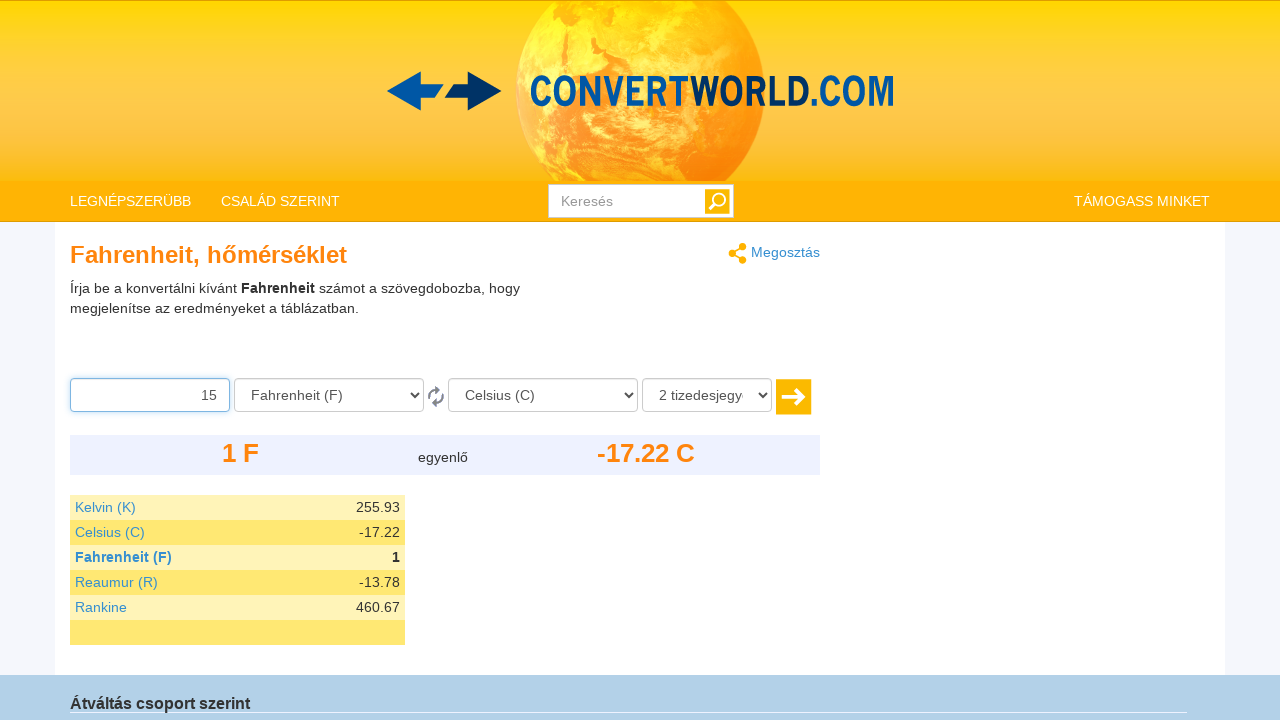

Clicked the convert button at (794, 397) on .ok
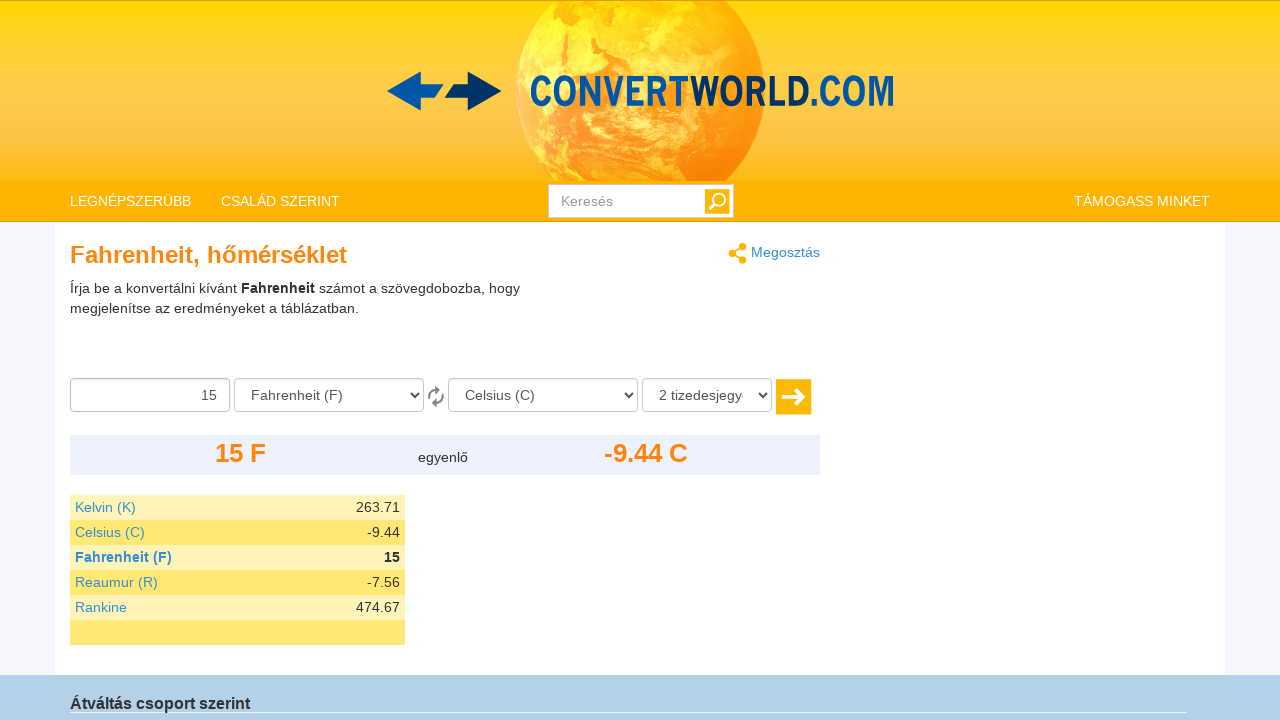

Source temperature result element loaded
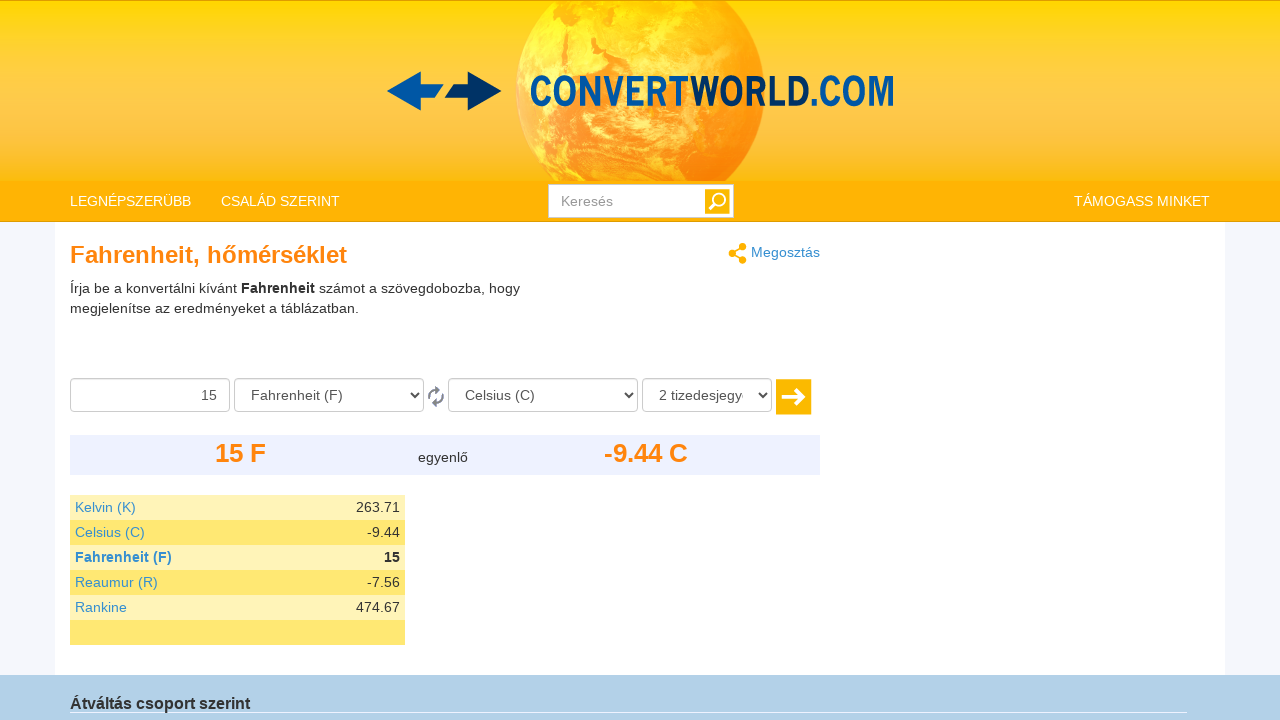

Converted temperature result element loaded
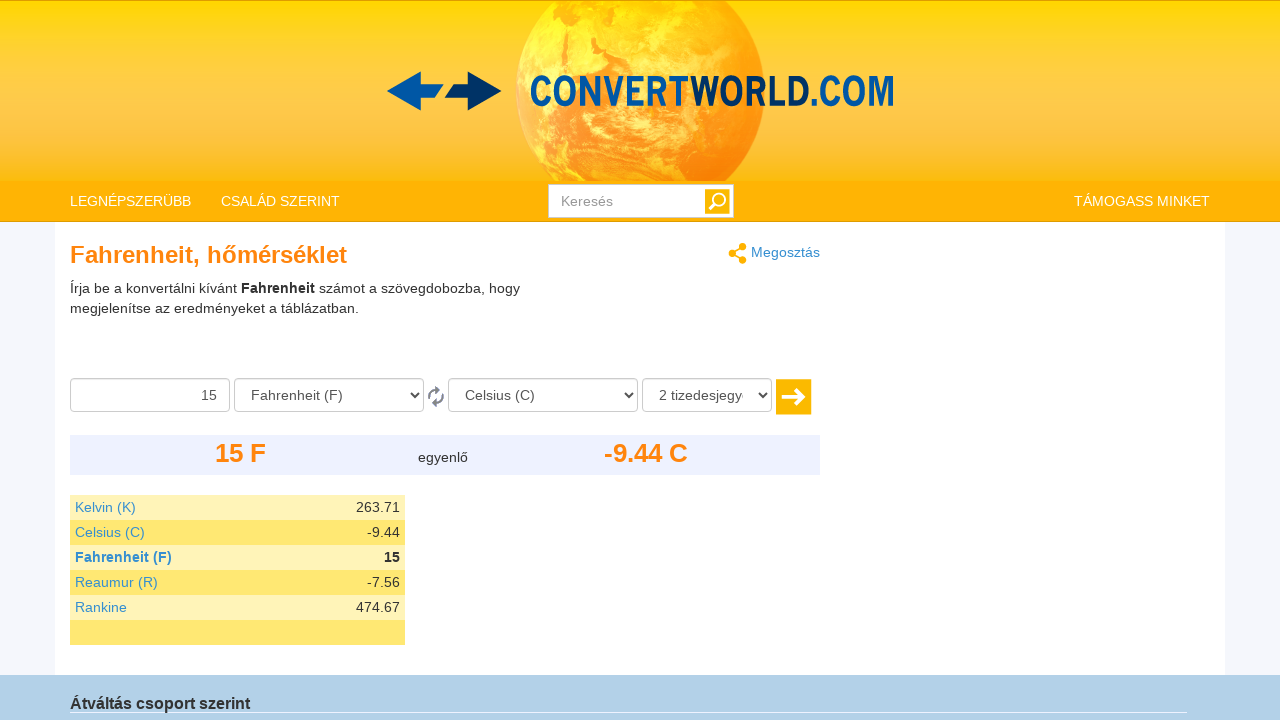

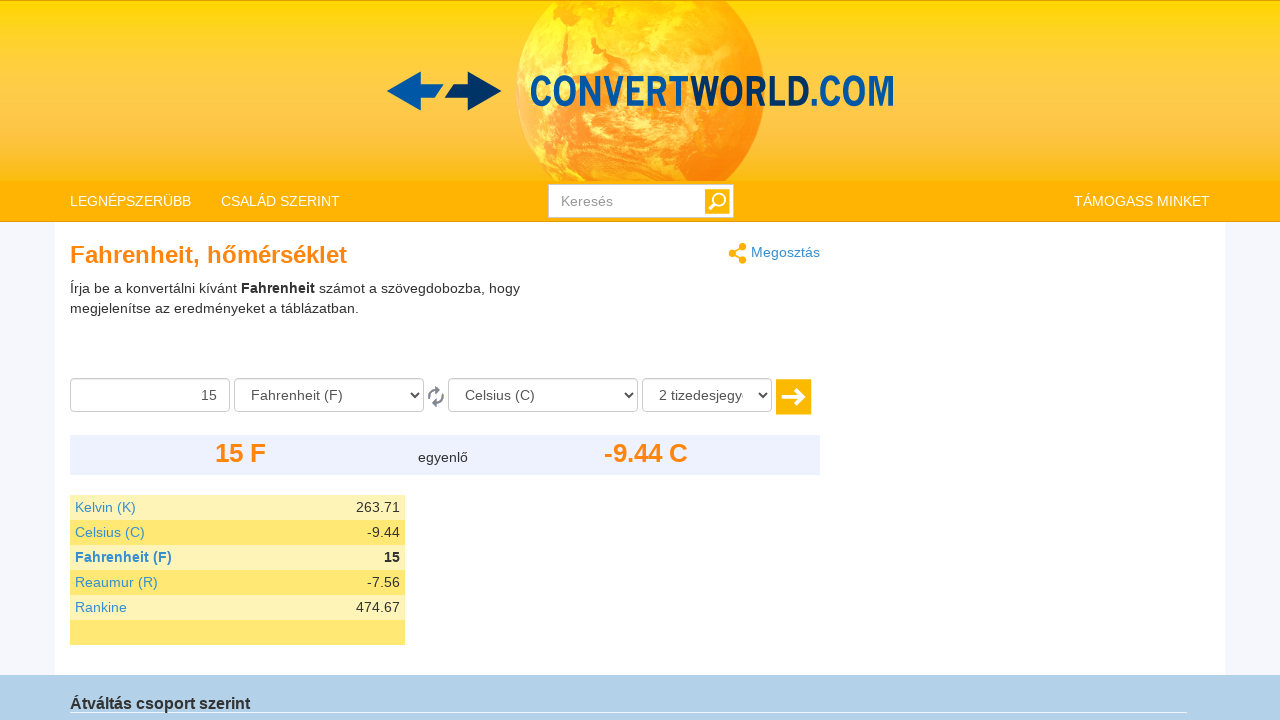